Tests right-click context menu functionality by right-clicking a button, selecting "Copy" from the menu, and accepting the alert

Starting URL: https://swisnl.github.io/jQuery-contextMenu/demo.html

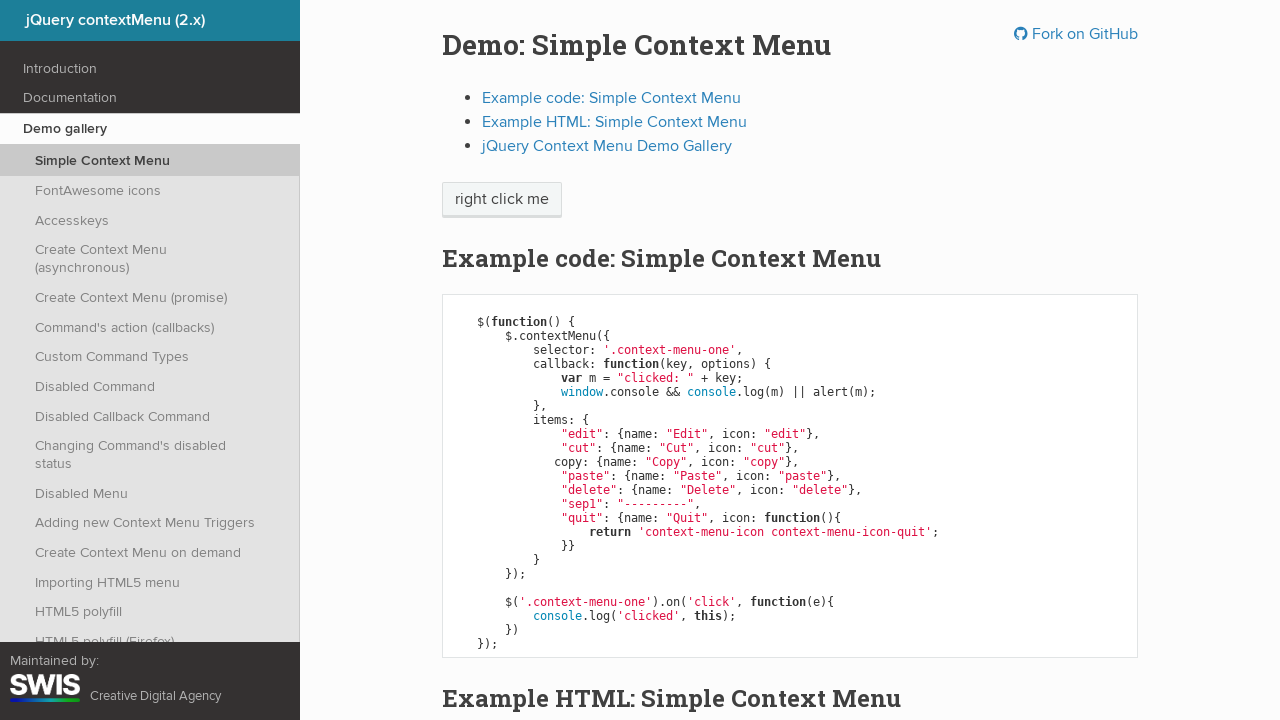

Right-clicked on context menu button at (502, 200) on //span[@class='context-menu-one btn btn-neutral']
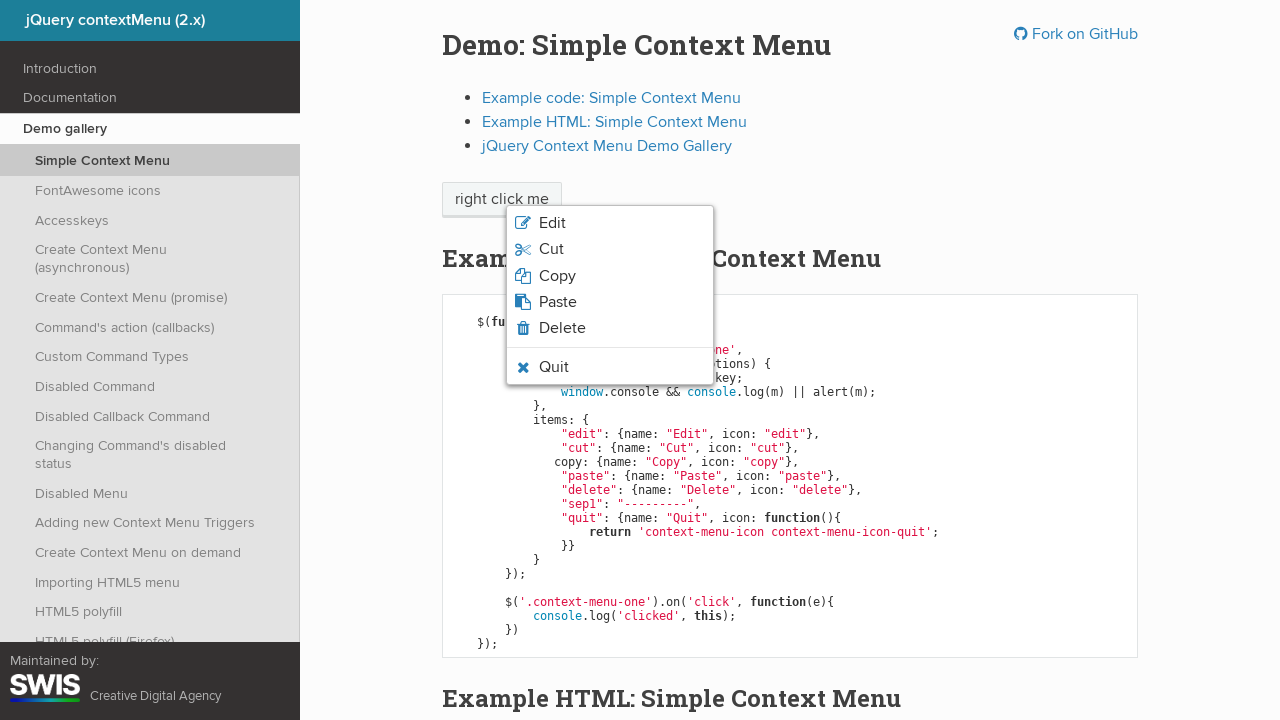

Clicked 'Copy' option from context menu at (557, 276) on xpath=//span[normalize-space()='Copy']
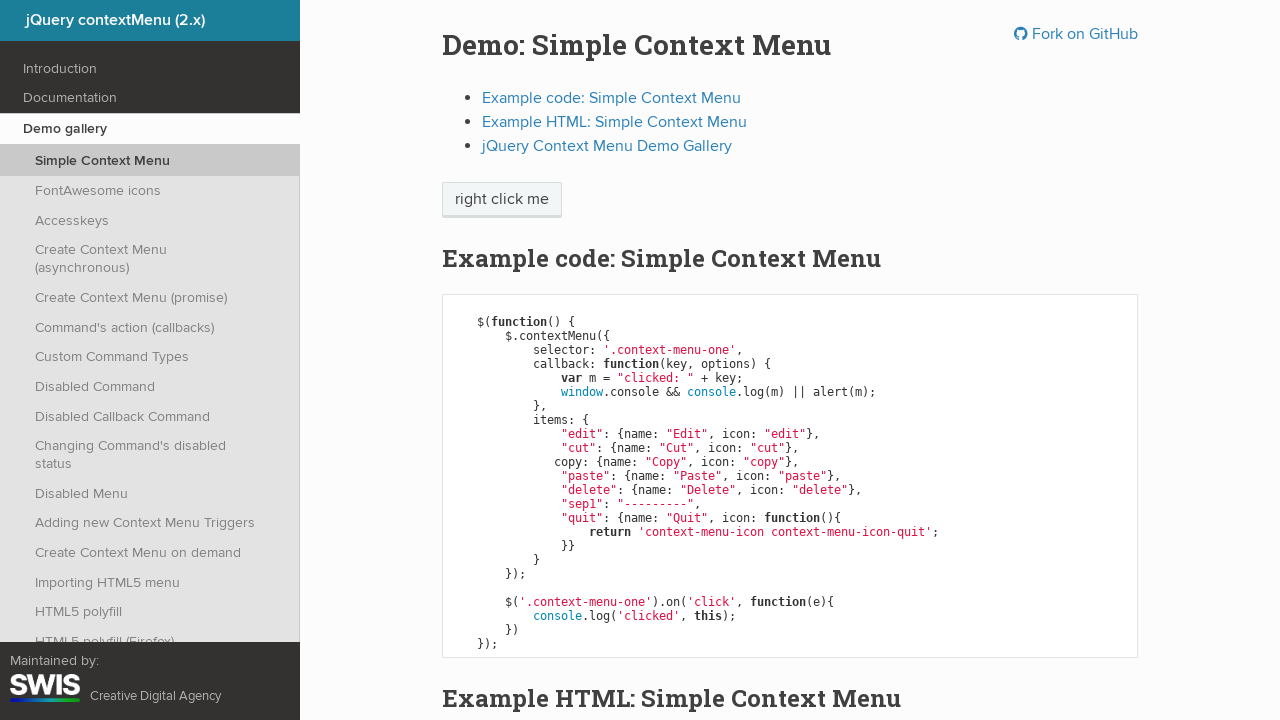

Accepted alert dialog
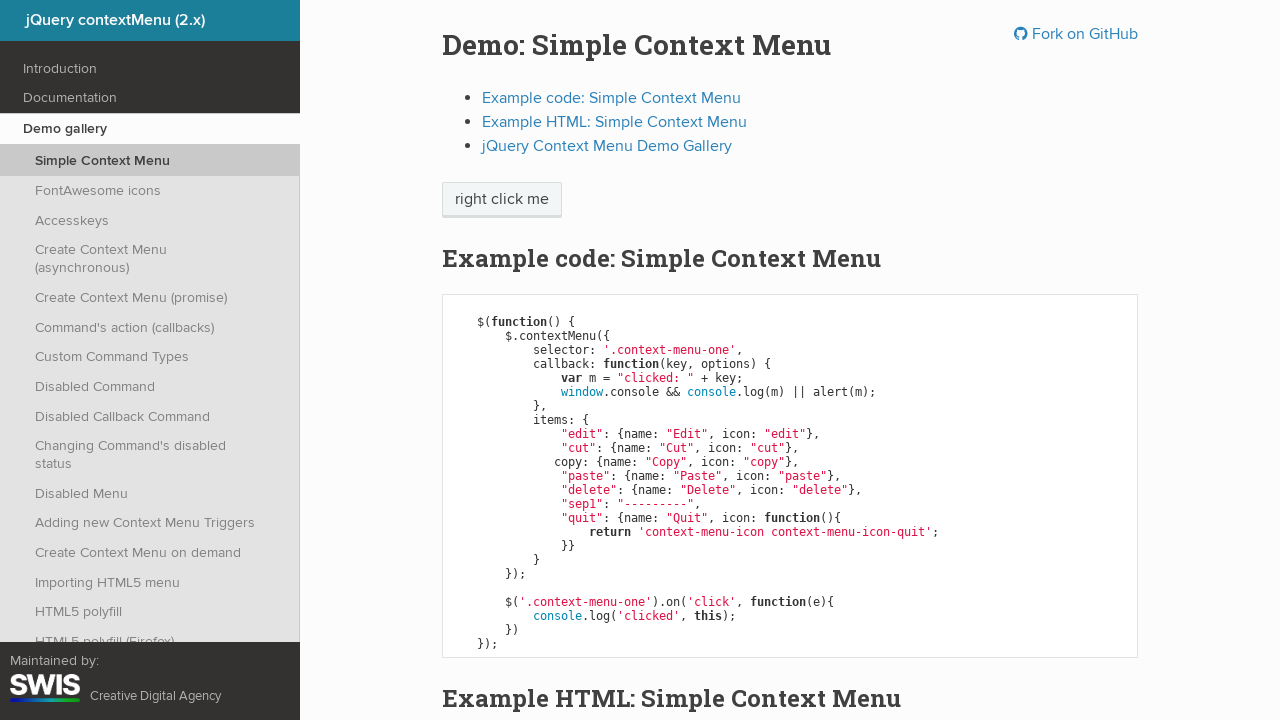

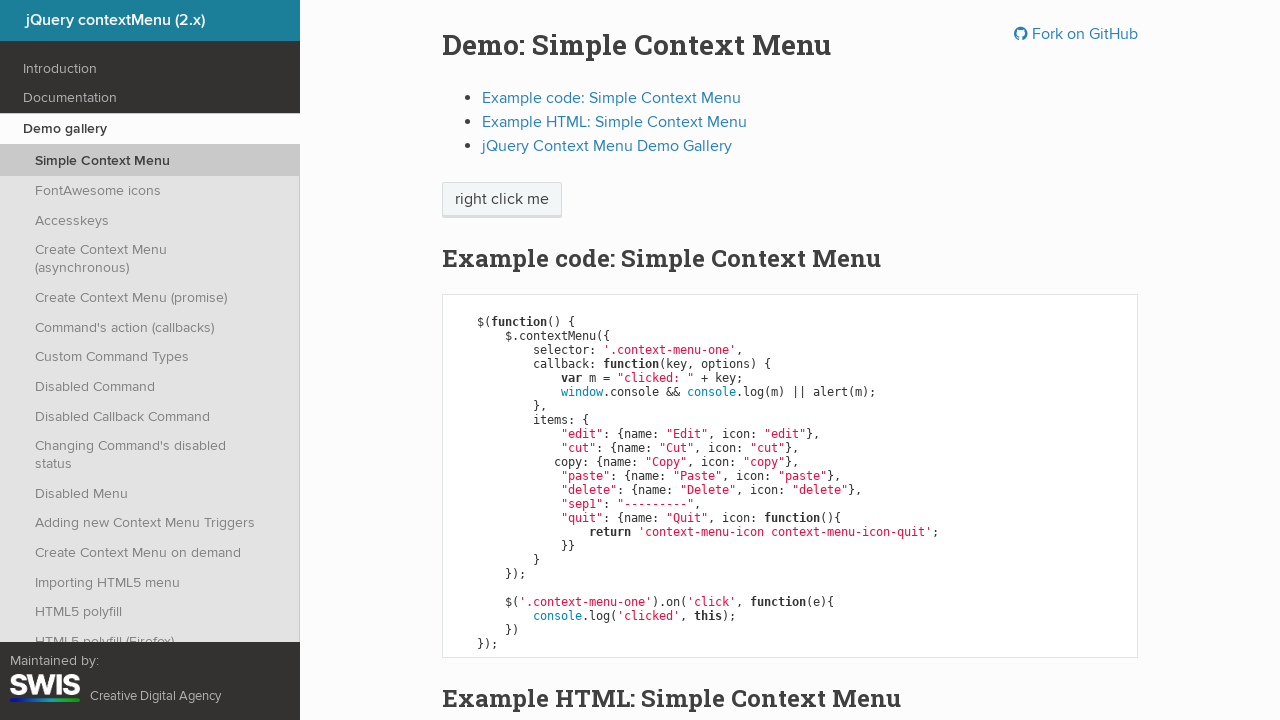